Tests dynamic properties page by waiting for an element to become visible after a delay

Starting URL: https://demoqa.com/dynamic-properties

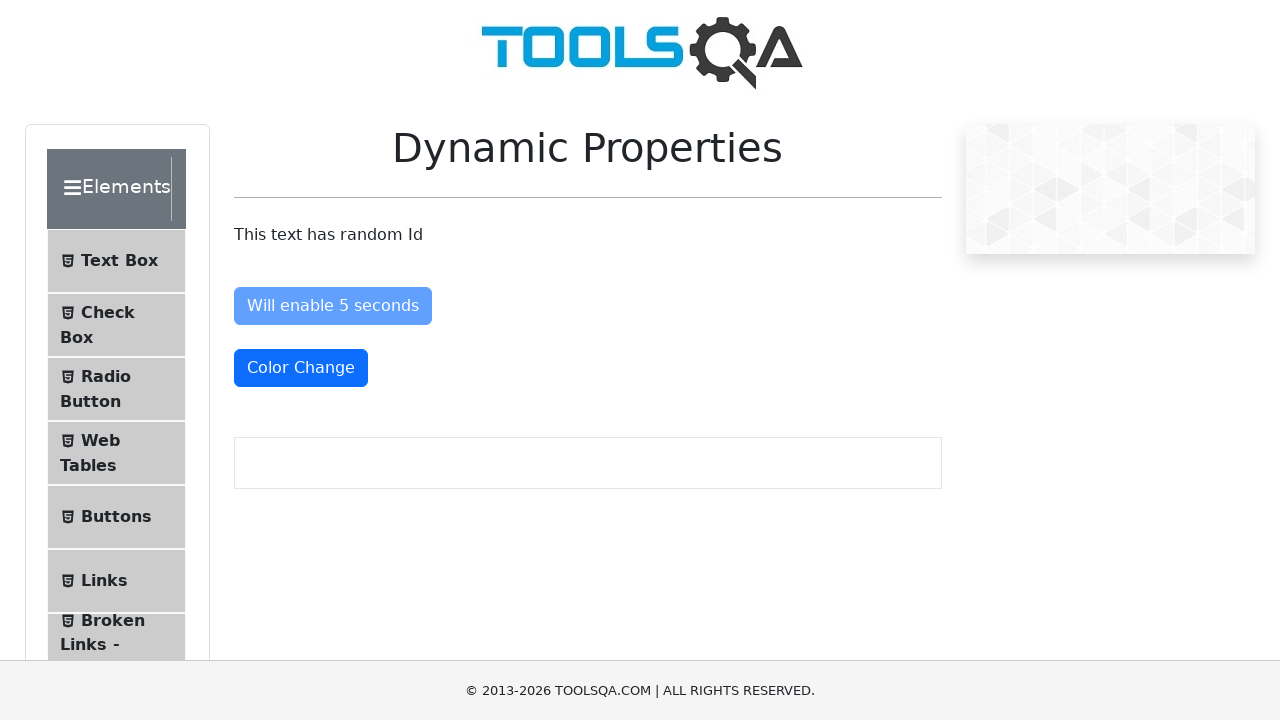

Waited for #visibleAfter element to become visible (appeared after 5 second delay)
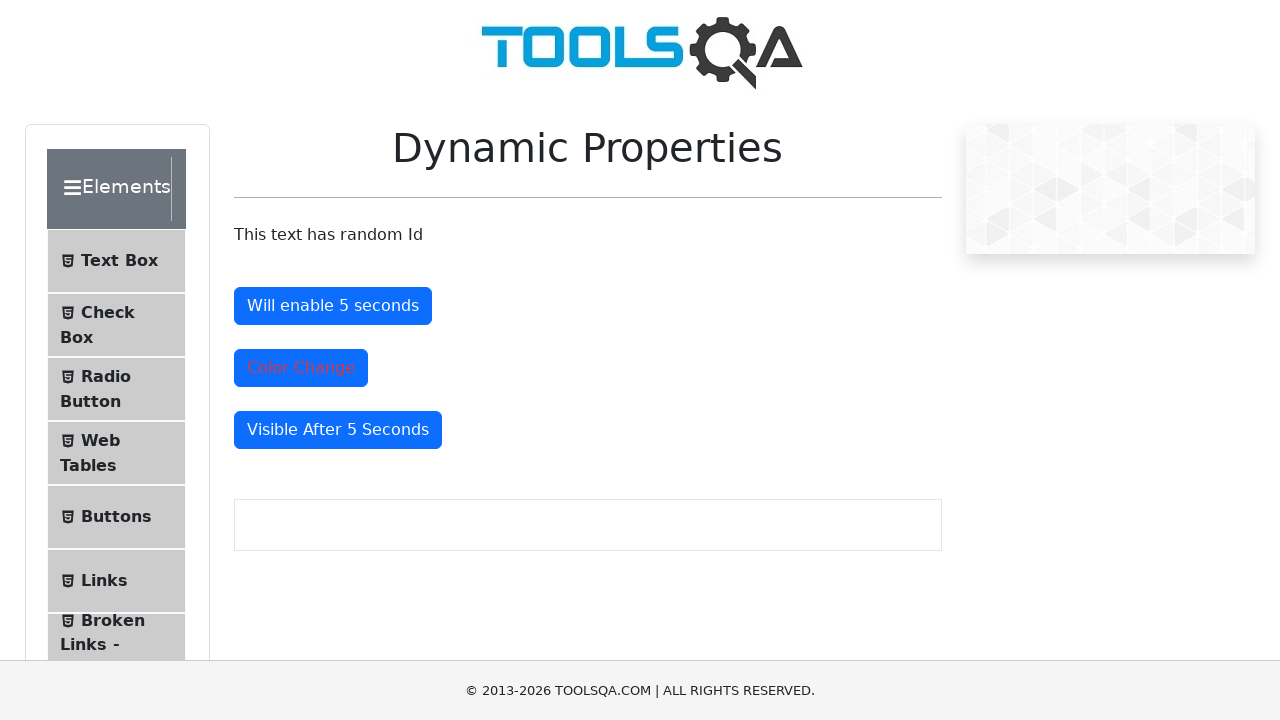

Clicked on the dynamically visible #visibleAfter element at (338, 430) on #visibleAfter
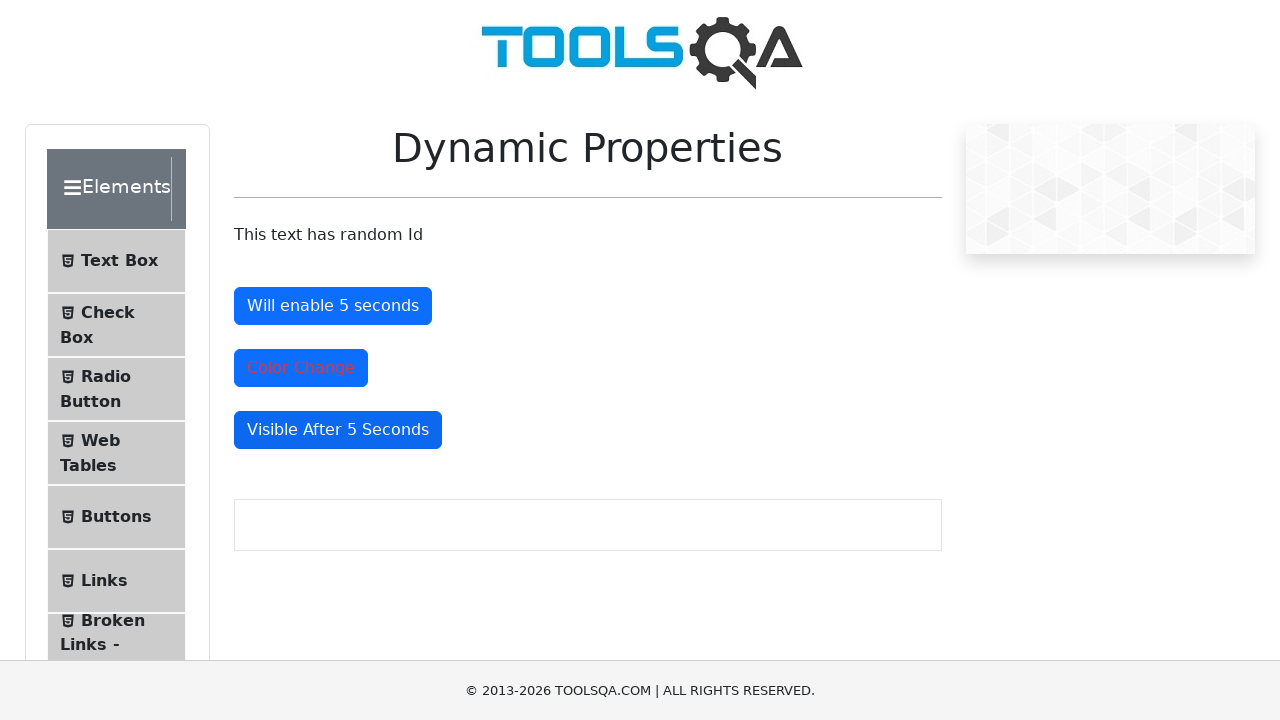

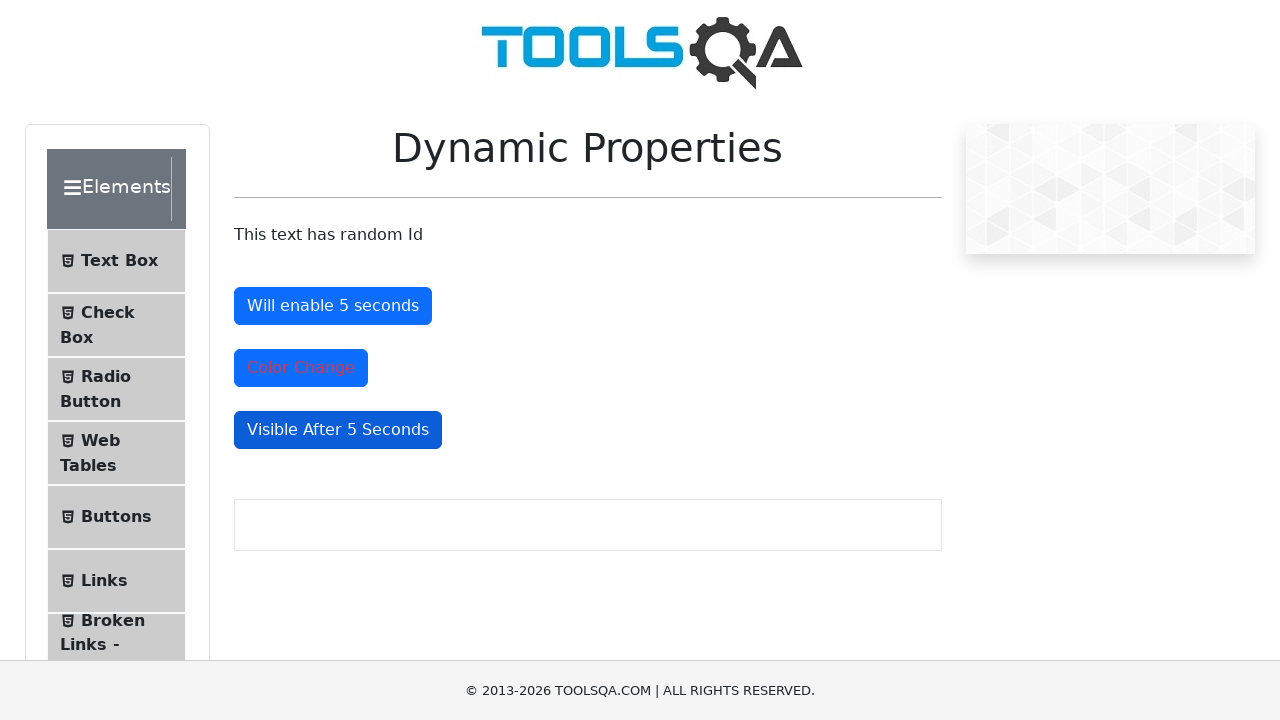